Navigates to the DemoQA homepage and maximizes the browser window. This is a basic page load test.

Starting URL: https://demoqa.com/

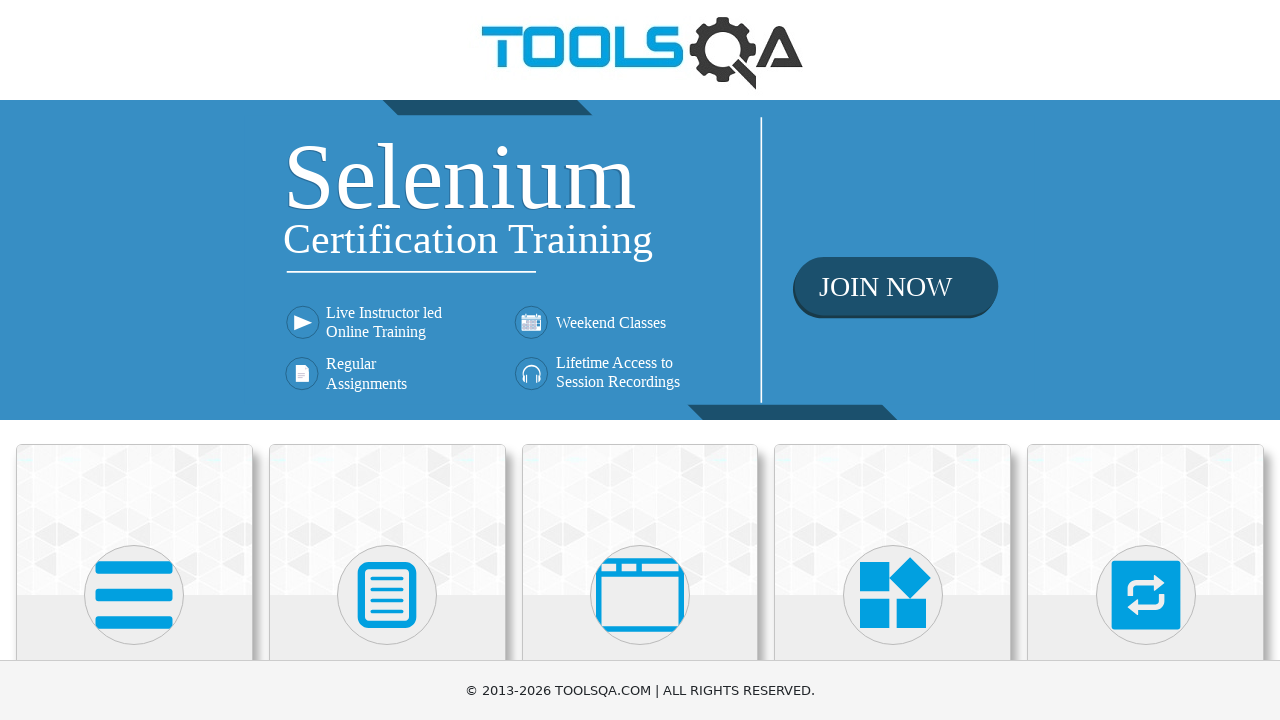

Set viewport size to 1920x1080 (maximized window)
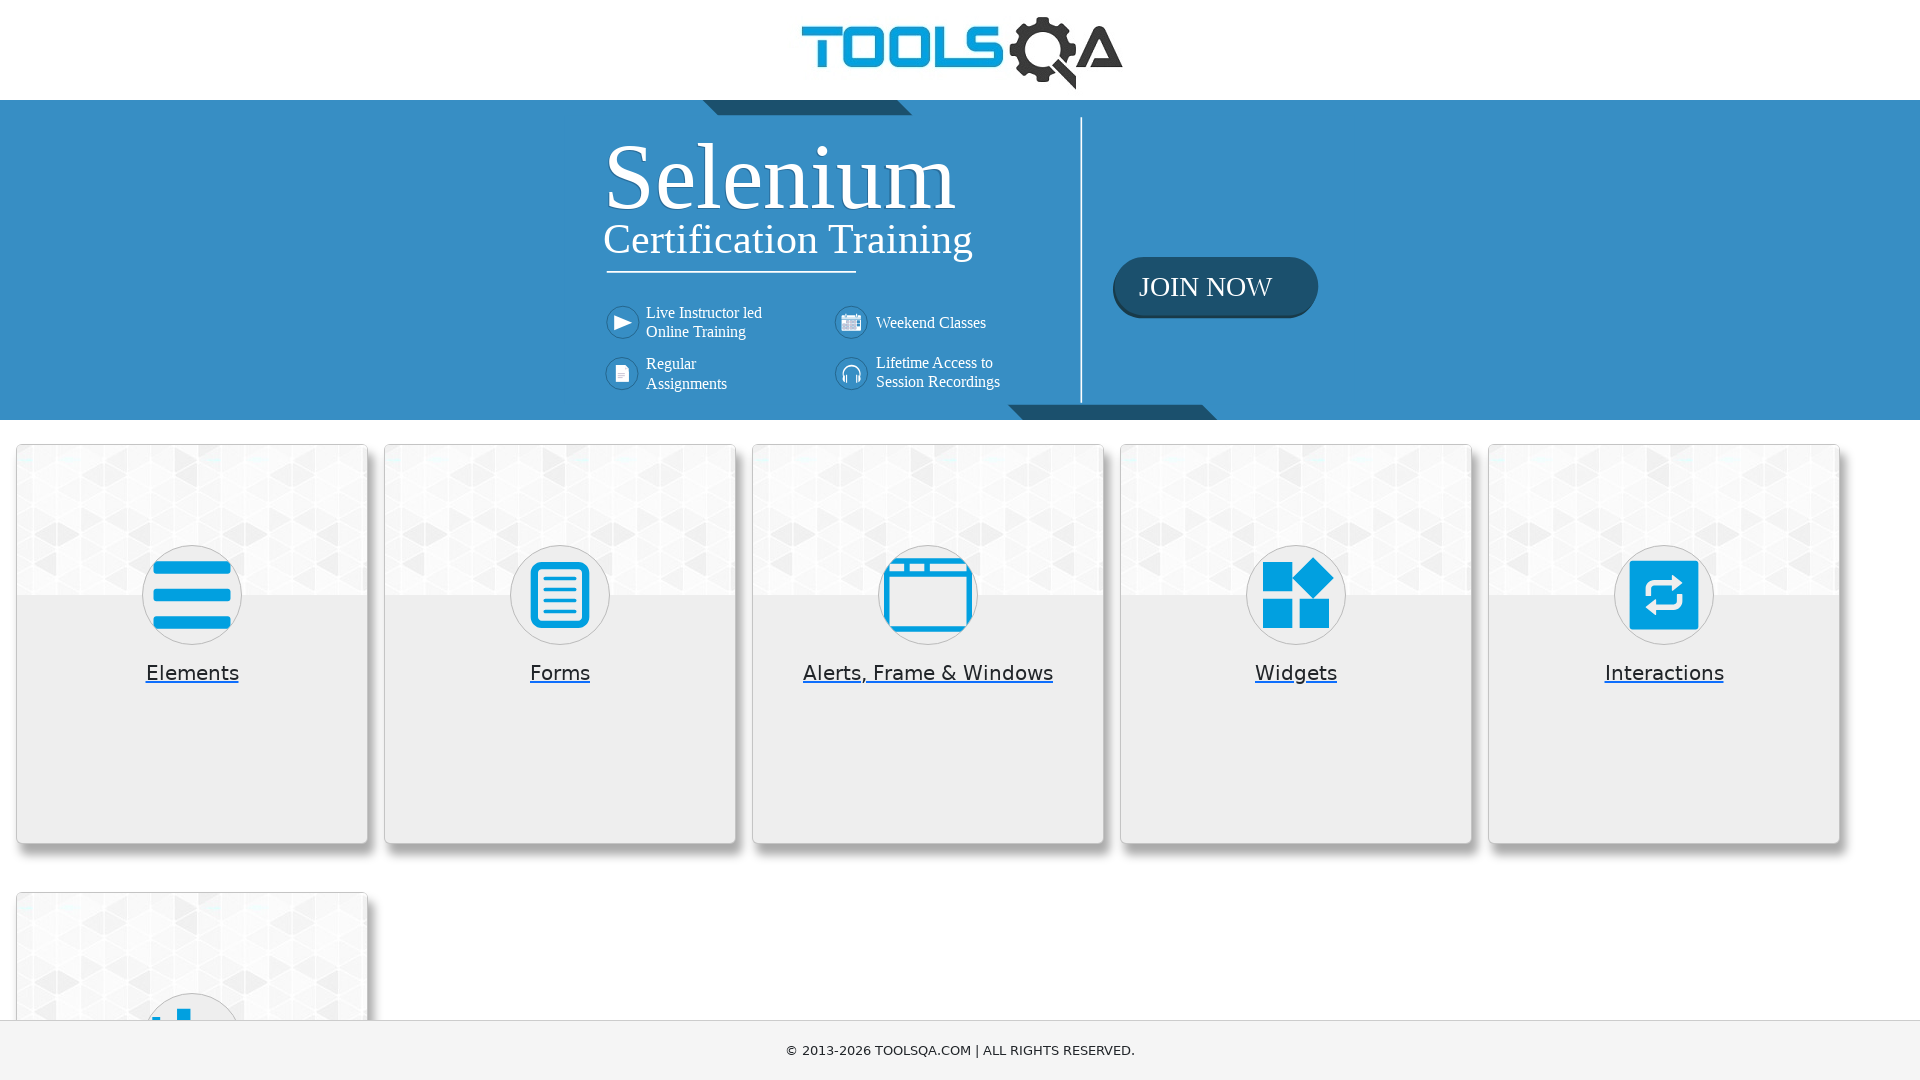

DemoQA homepage loaded and DOM content ready
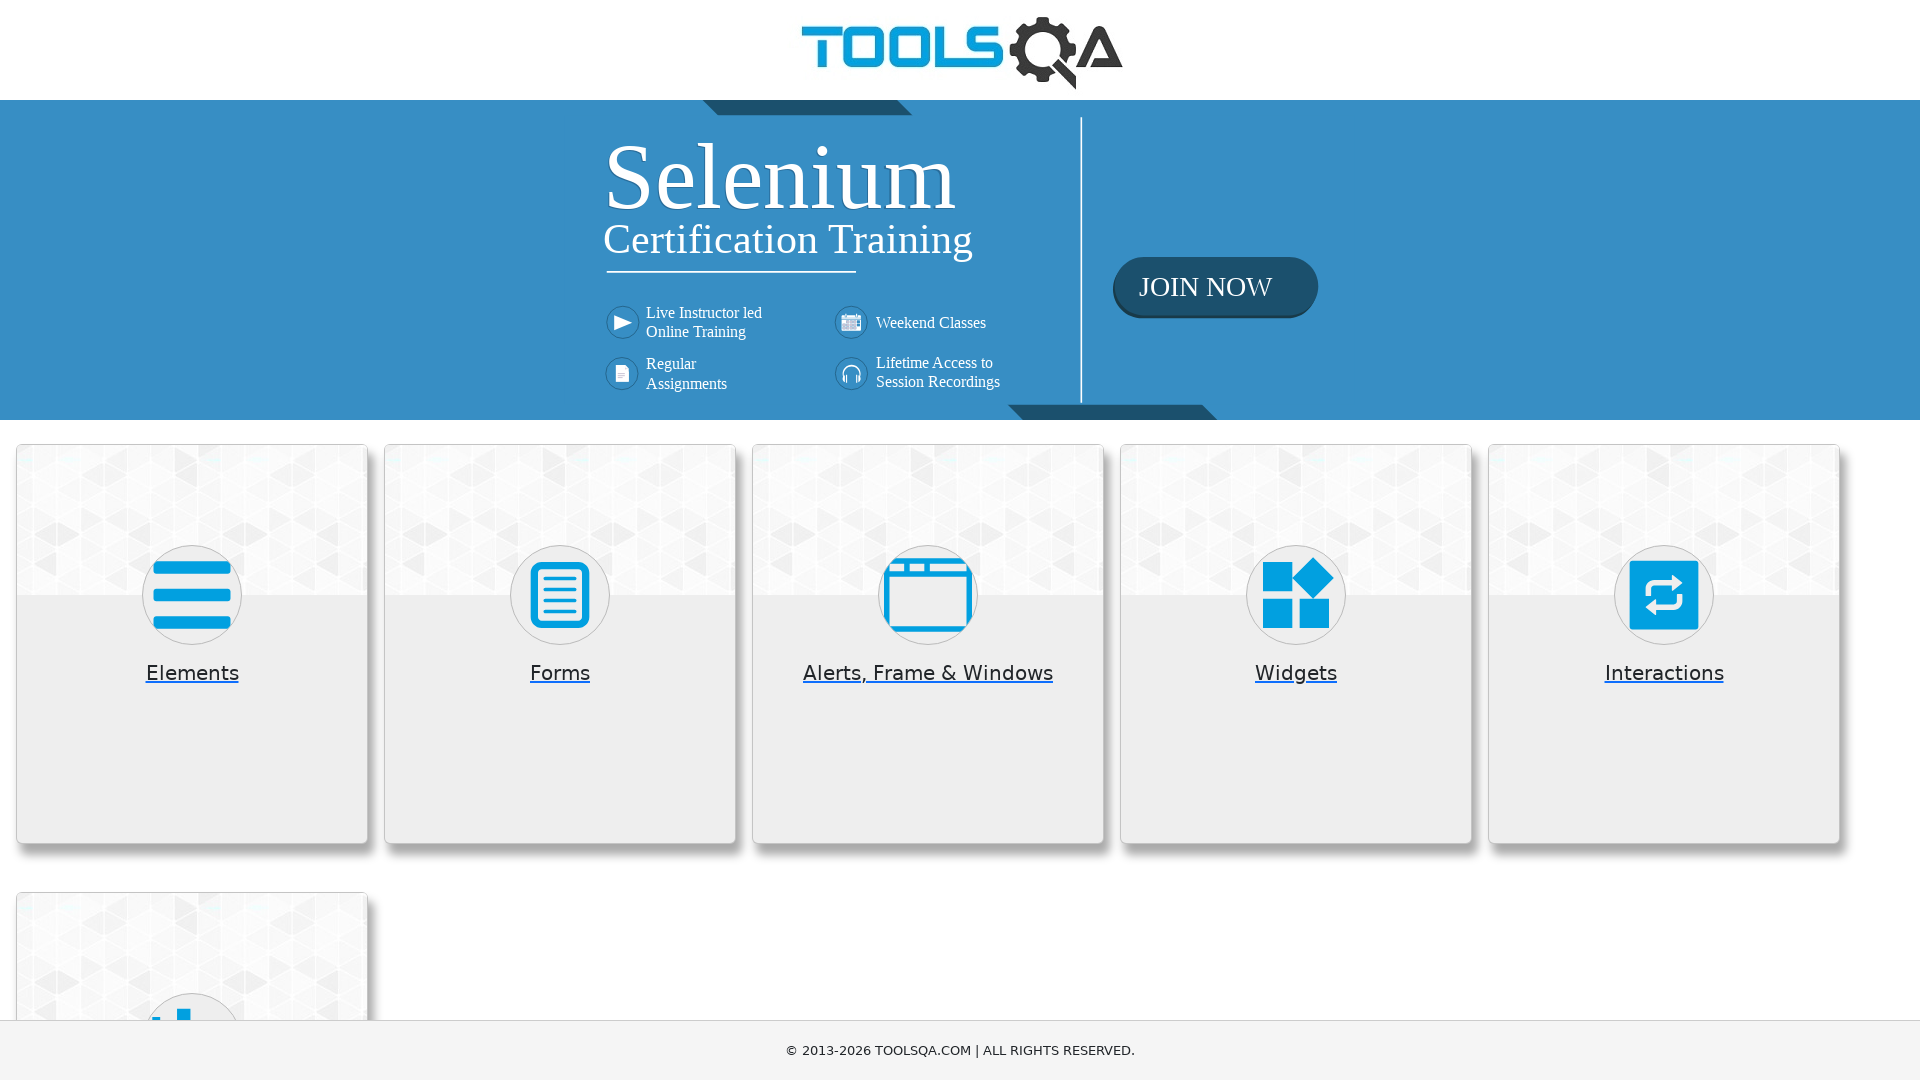

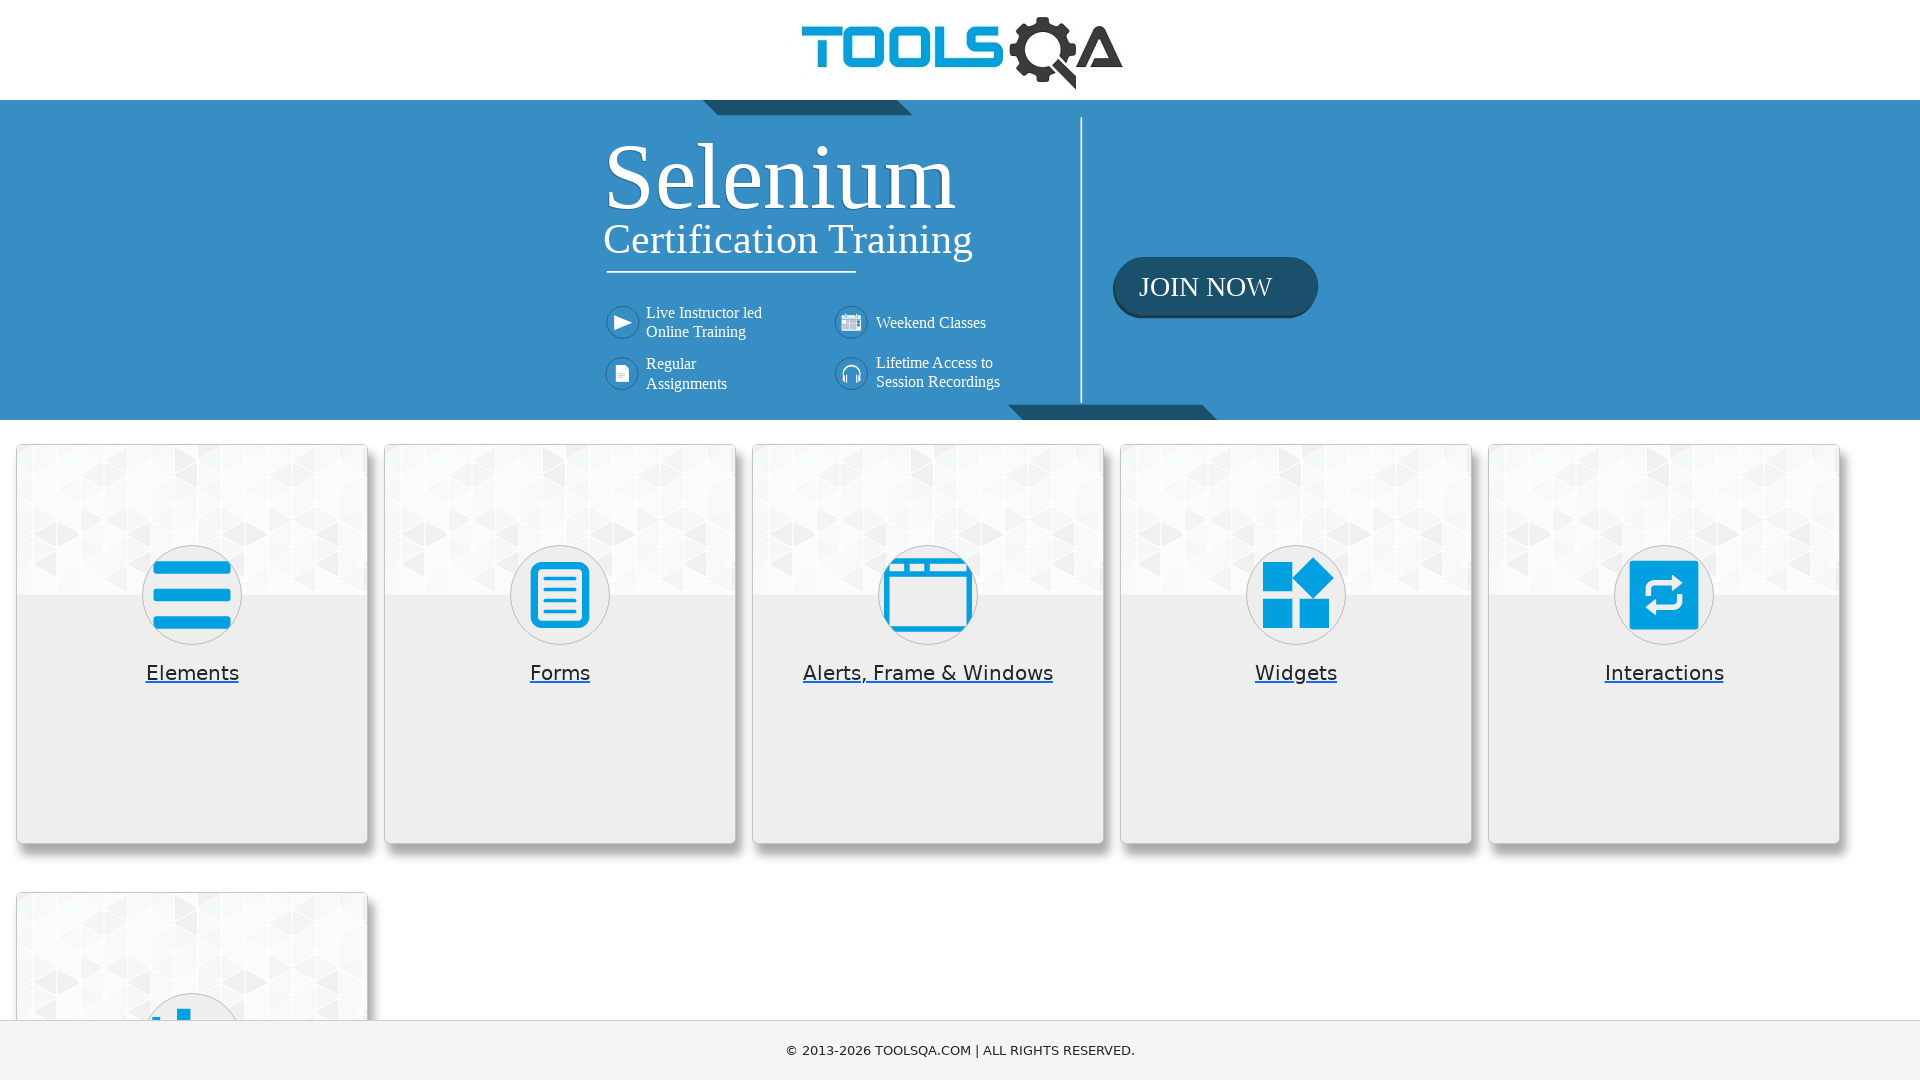